Tests waiting for dynamically loaded content by clicking Start and verifying Hello World text appears

Starting URL: https://the-internet.herokuapp.com/dynamic_loading/2

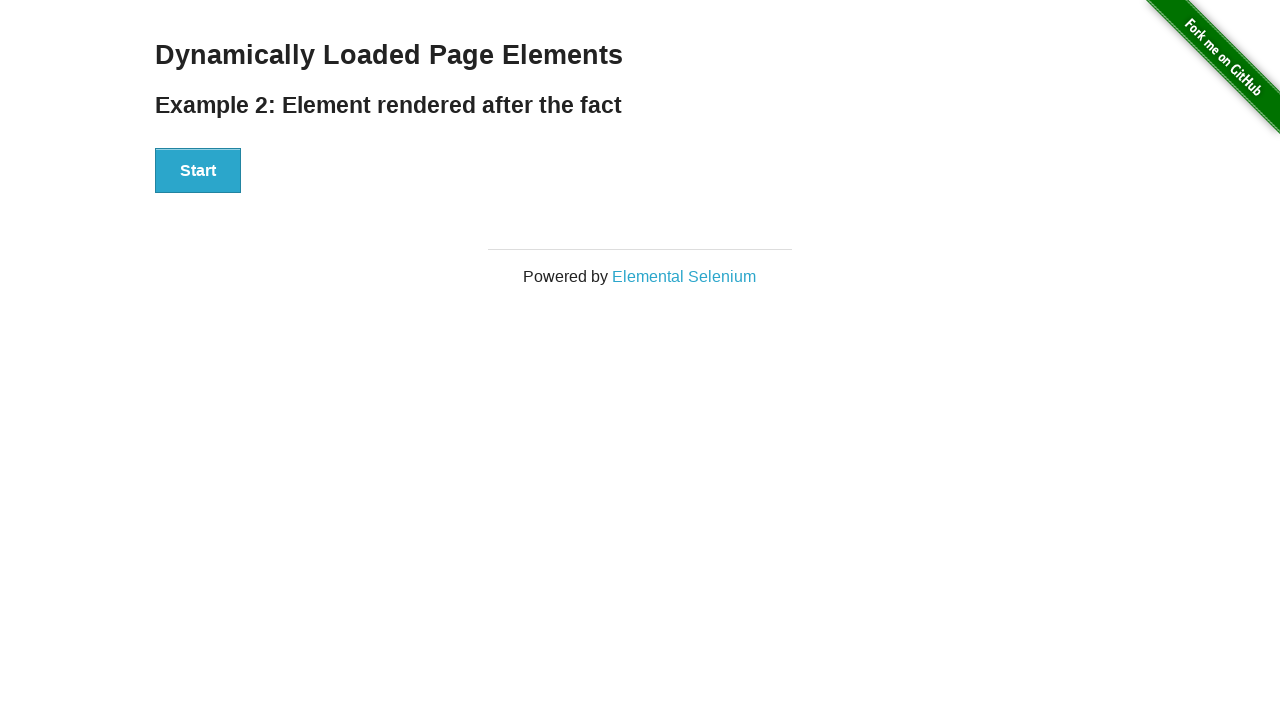

Clicked the Start button to trigger dynamic loading at (198, 171) on button:has-text('Start')
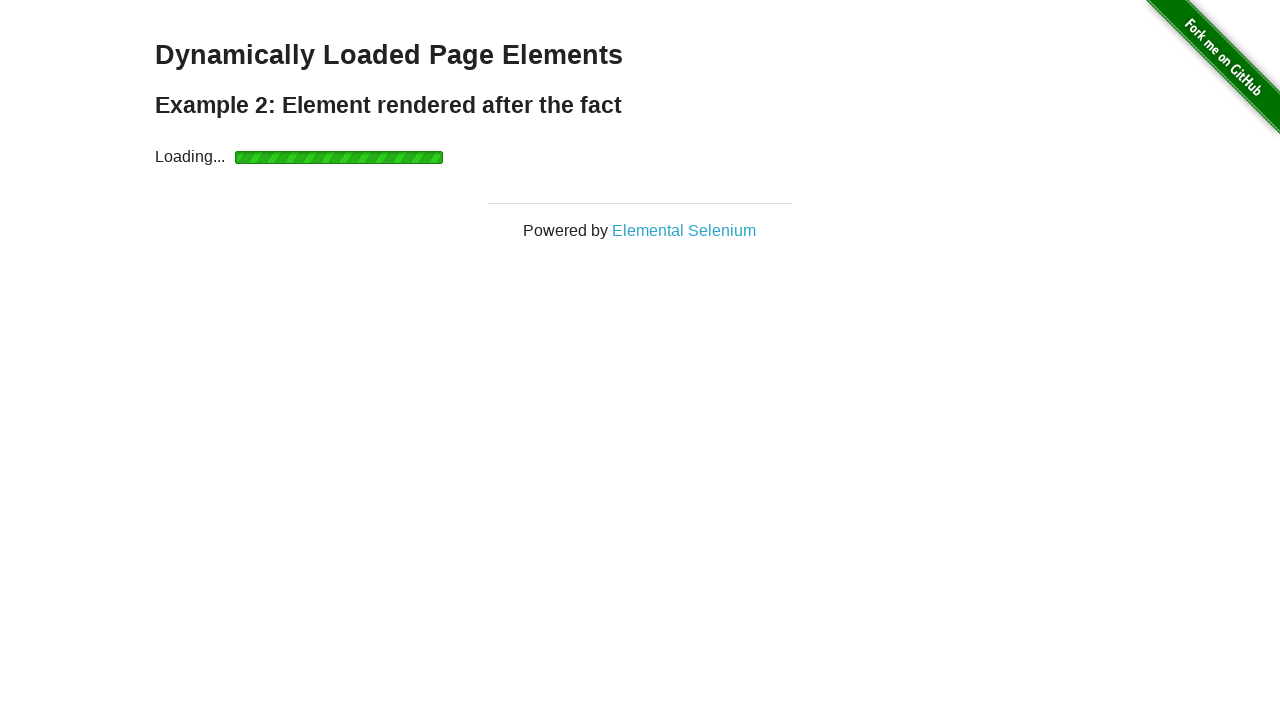

Verified 'Hello World!' text appeared after dynamic loading
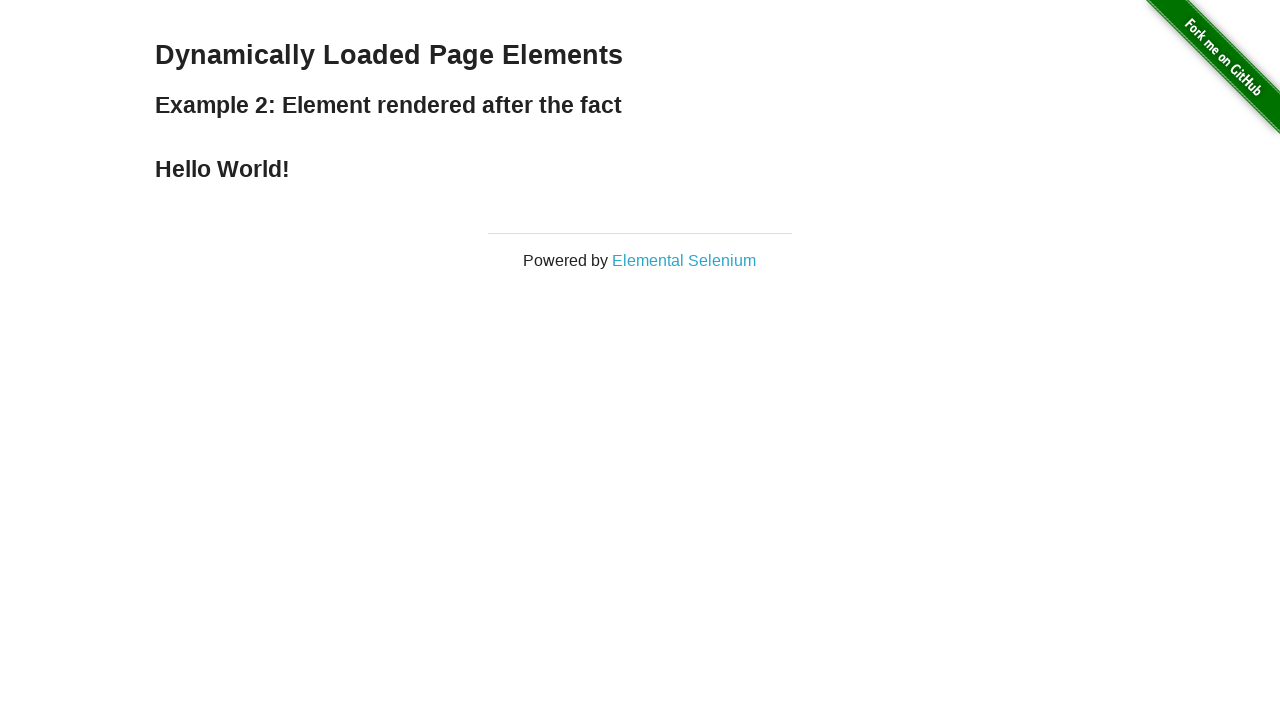

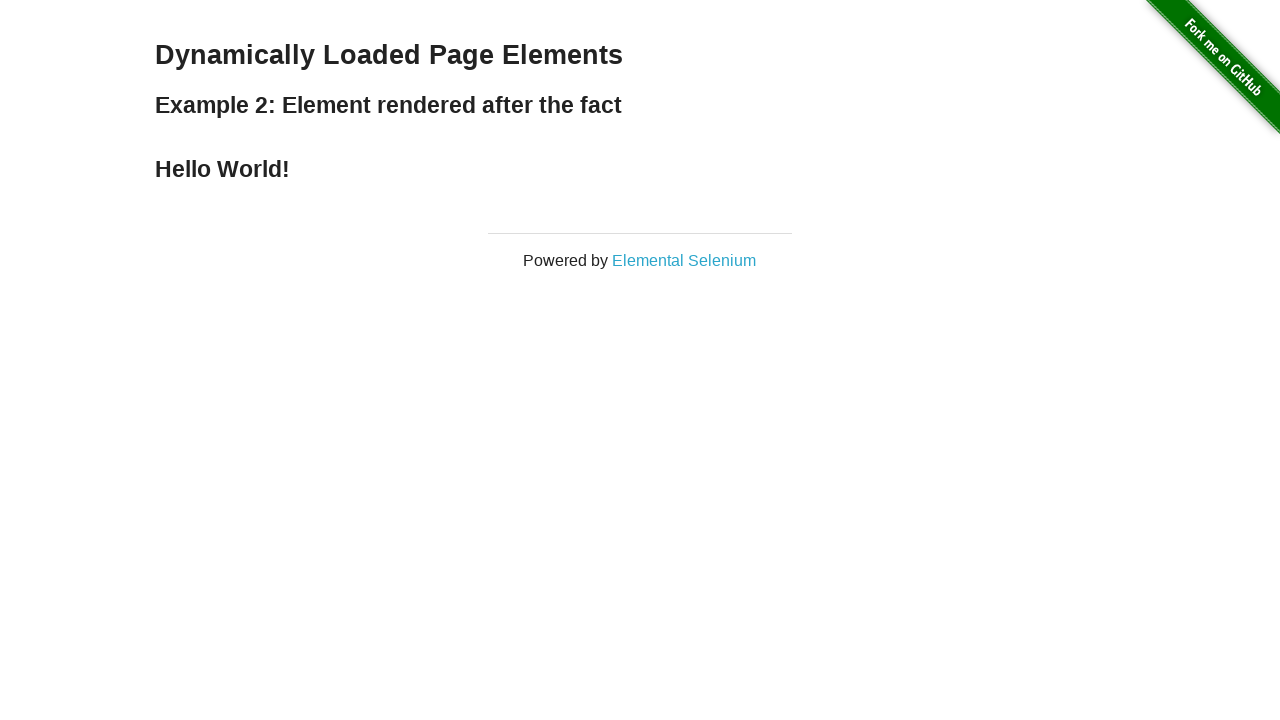